Tests that the Clear completed button displays the correct text after completing an item

Starting URL: https://demo.playwright.dev/todomvc

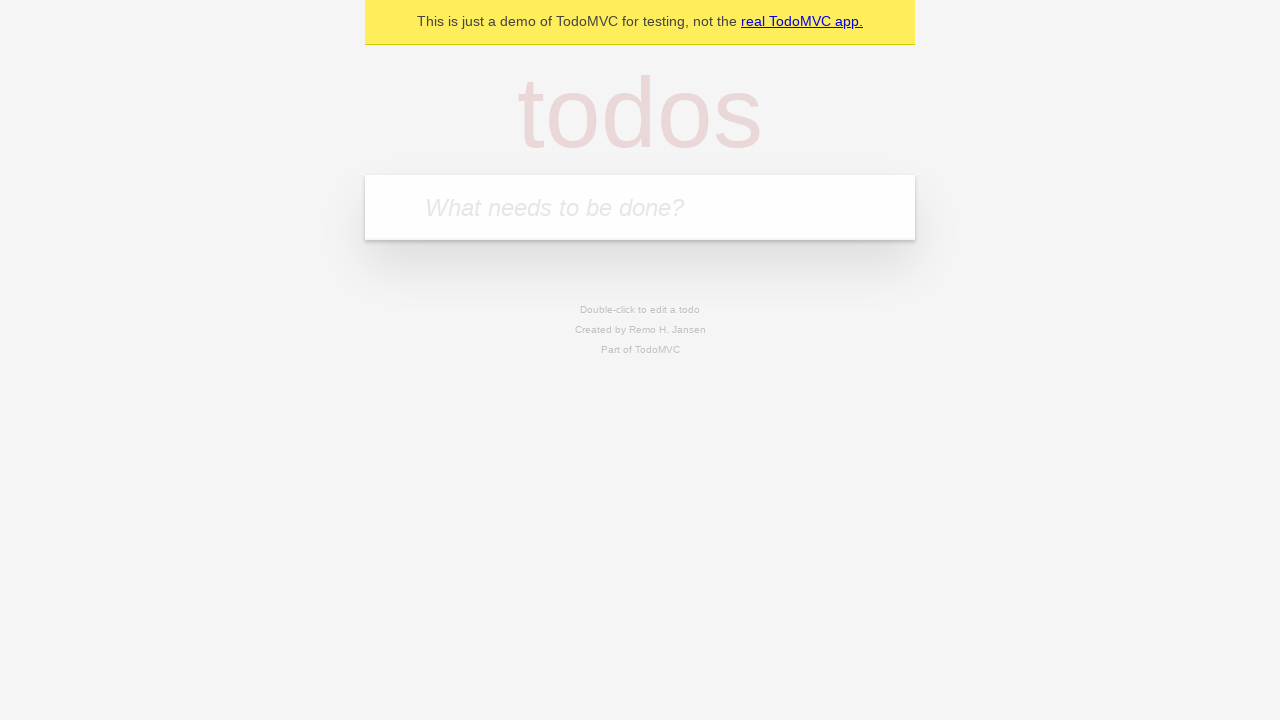

Filled todo input with 'buy some cheese' on internal:attr=[placeholder="What needs to be done?"i]
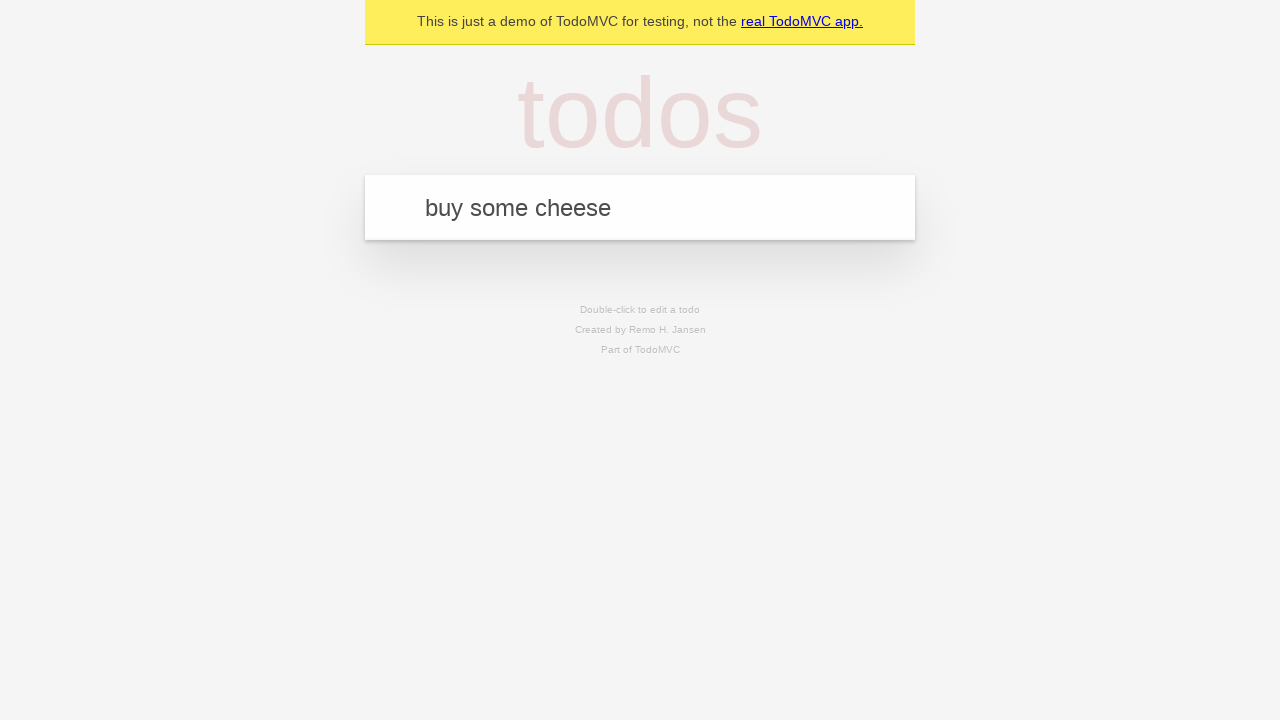

Pressed Enter to add first todo on internal:attr=[placeholder="What needs to be done?"i]
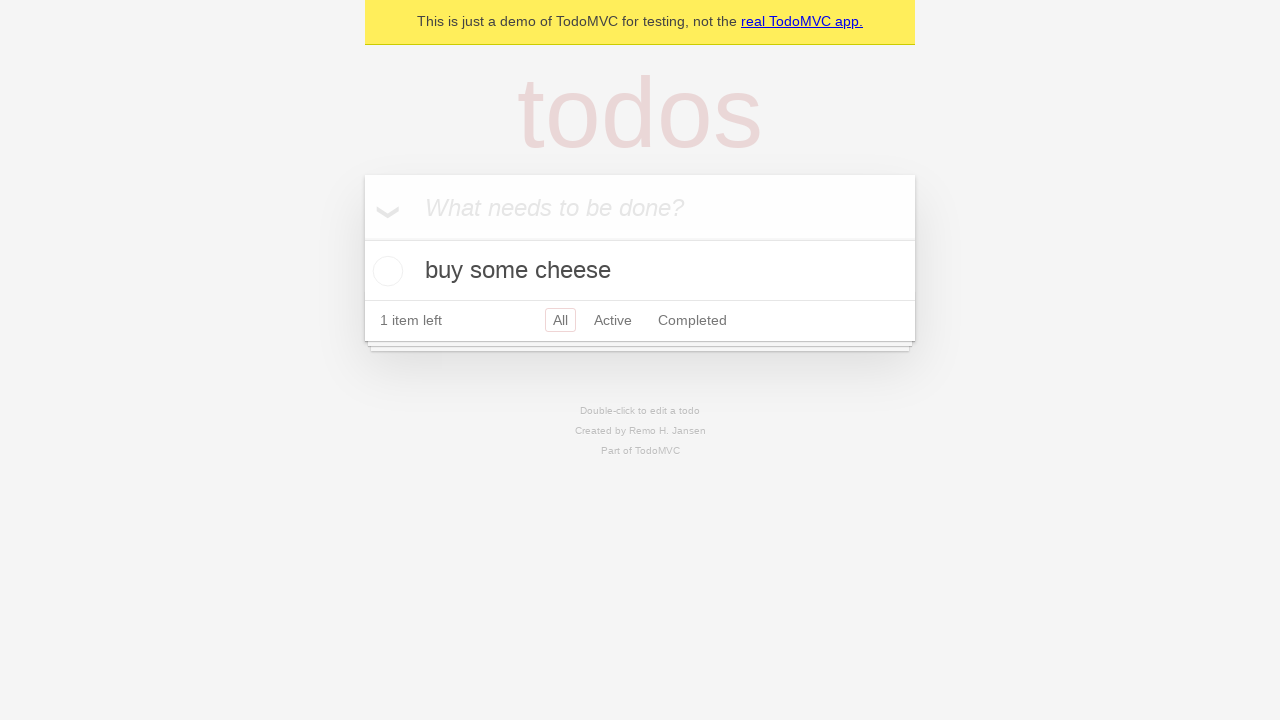

Filled todo input with 'feed the cat' on internal:attr=[placeholder="What needs to be done?"i]
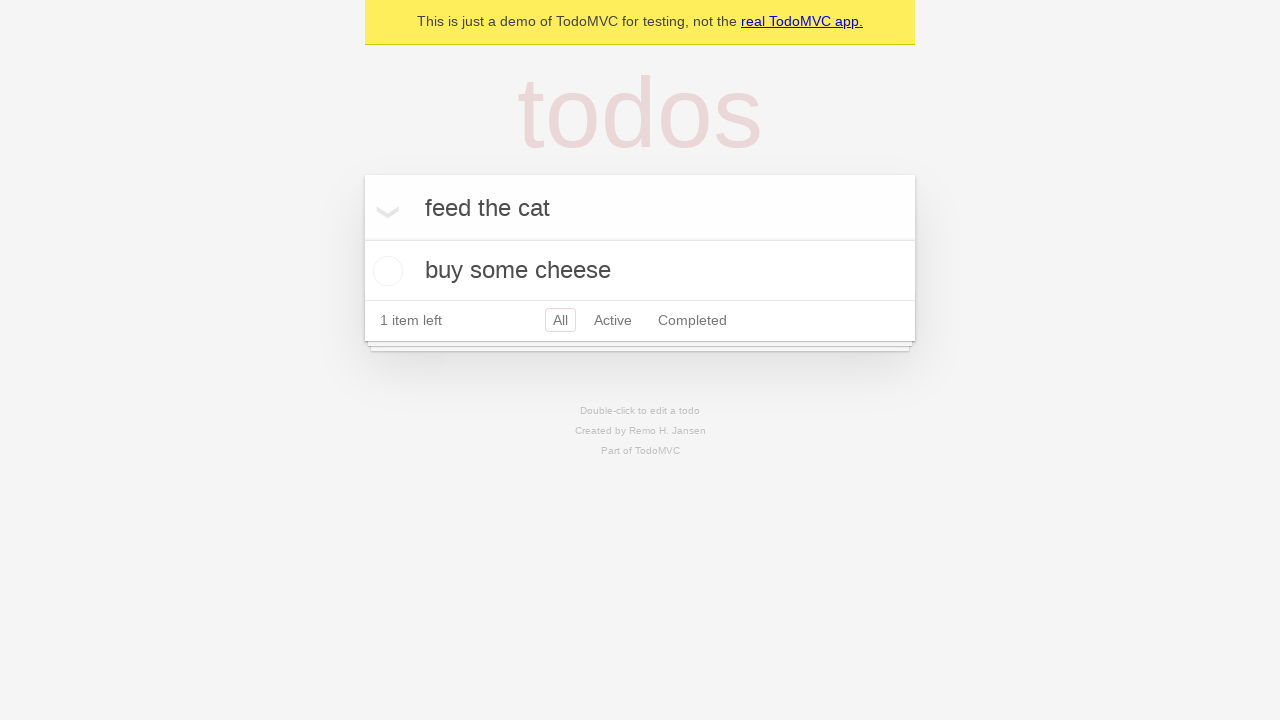

Pressed Enter to add second todo on internal:attr=[placeholder="What needs to be done?"i]
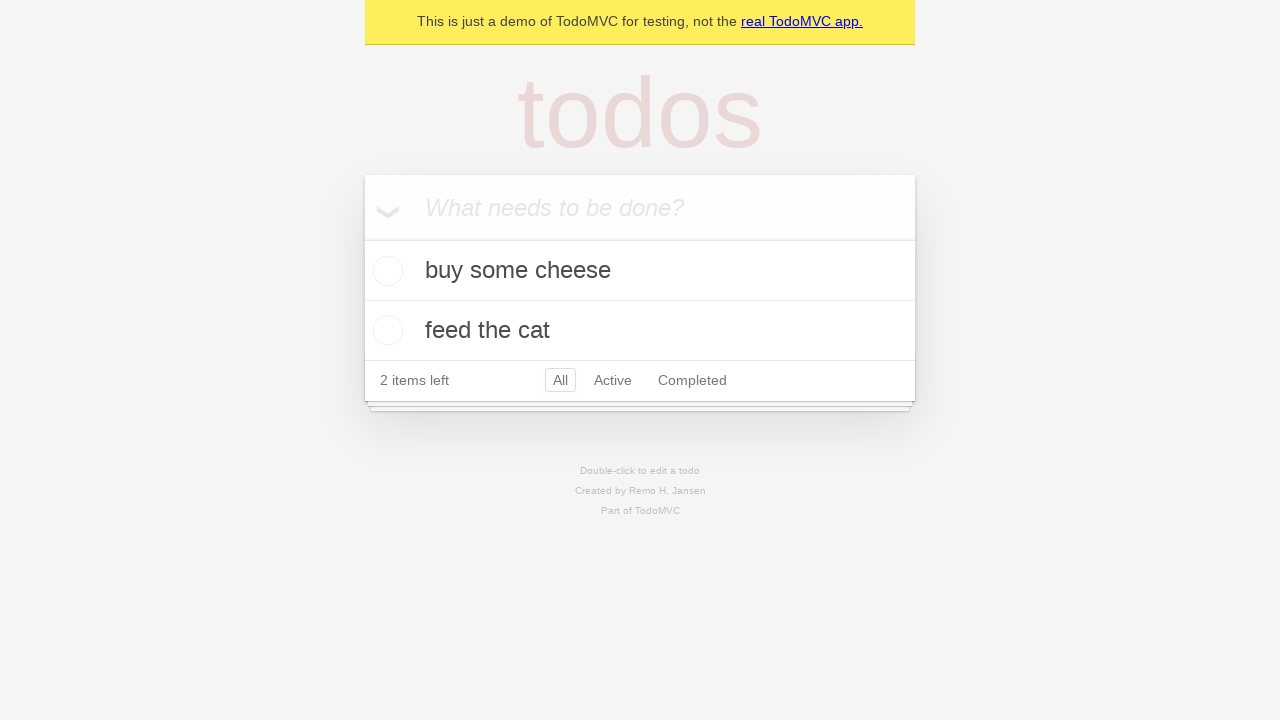

Filled todo input with 'book a doctors appointment' on internal:attr=[placeholder="What needs to be done?"i]
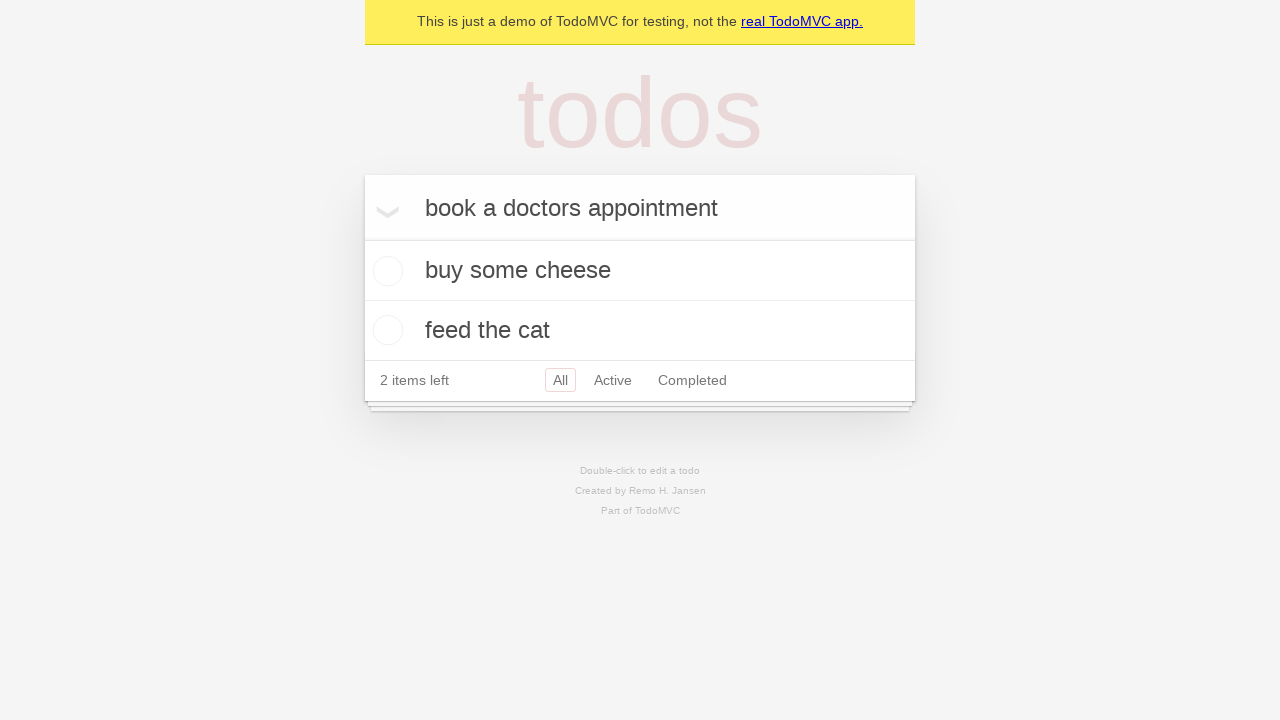

Pressed Enter to add third todo on internal:attr=[placeholder="What needs to be done?"i]
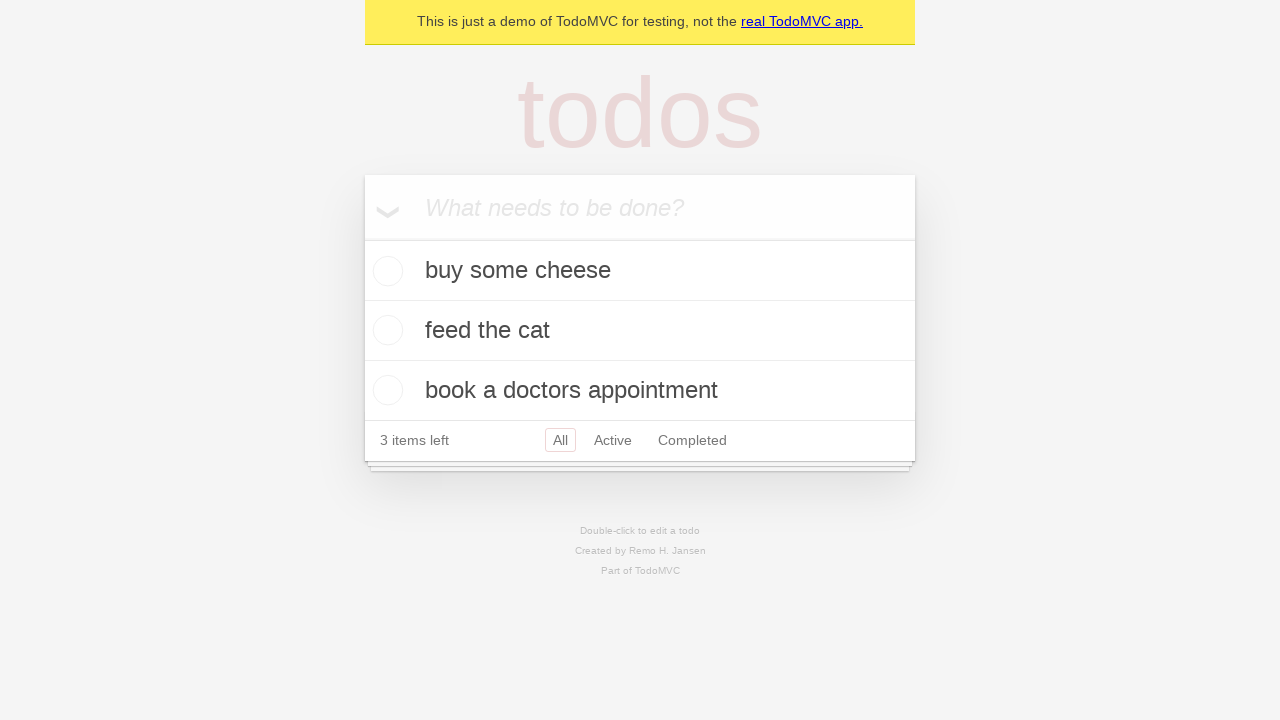

Waited for todo items to be rendered
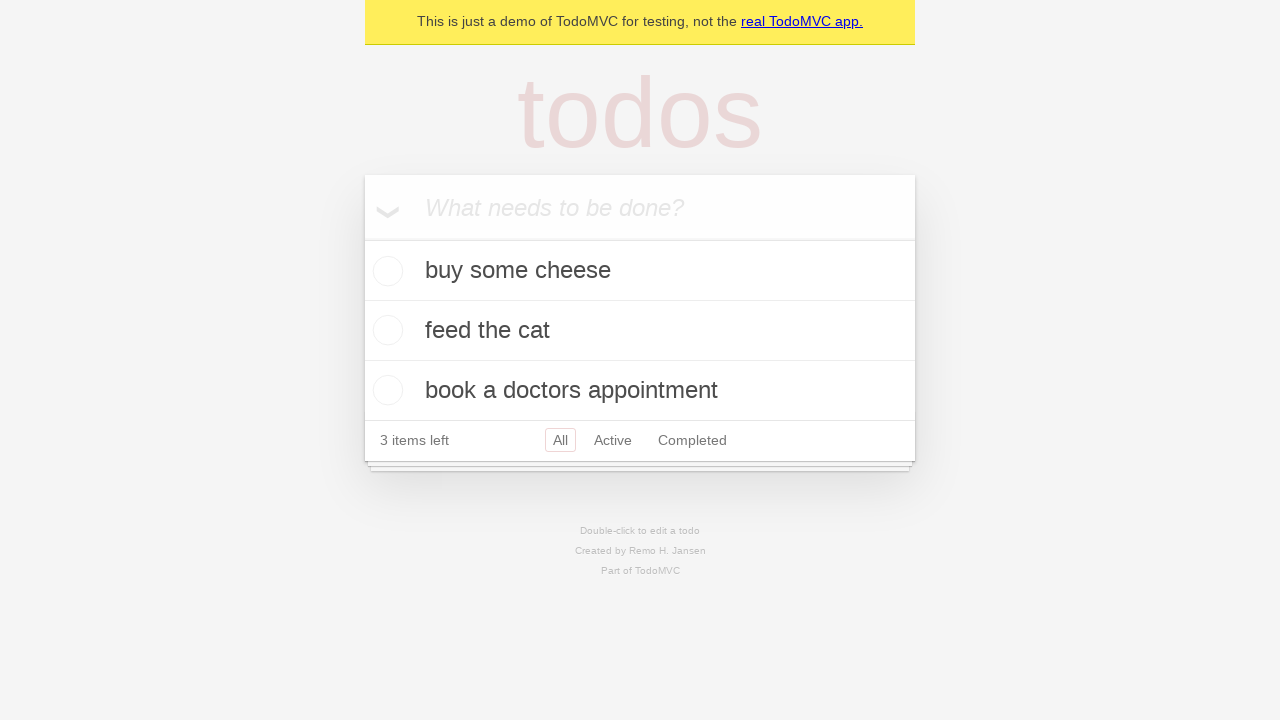

Checked the first todo item to mark it as completed at (385, 271) on .todo-list li .toggle >> nth=0
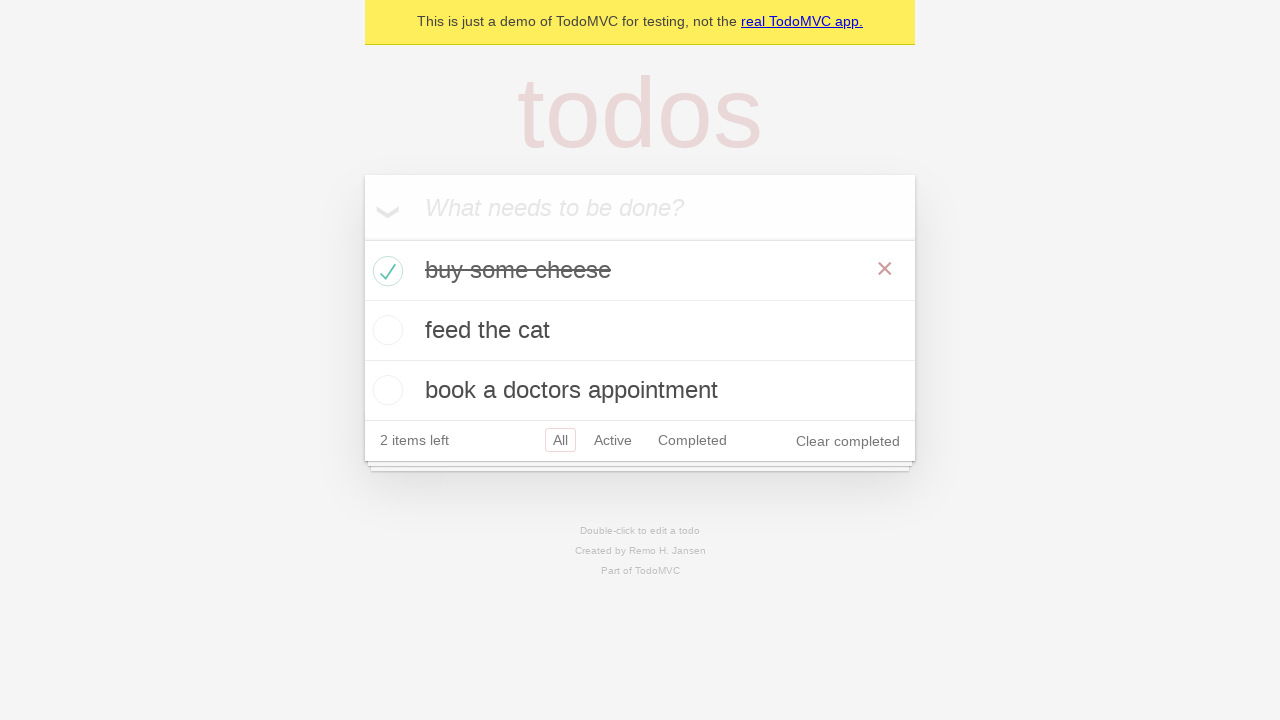

Clear completed button appeared after marking todo as done
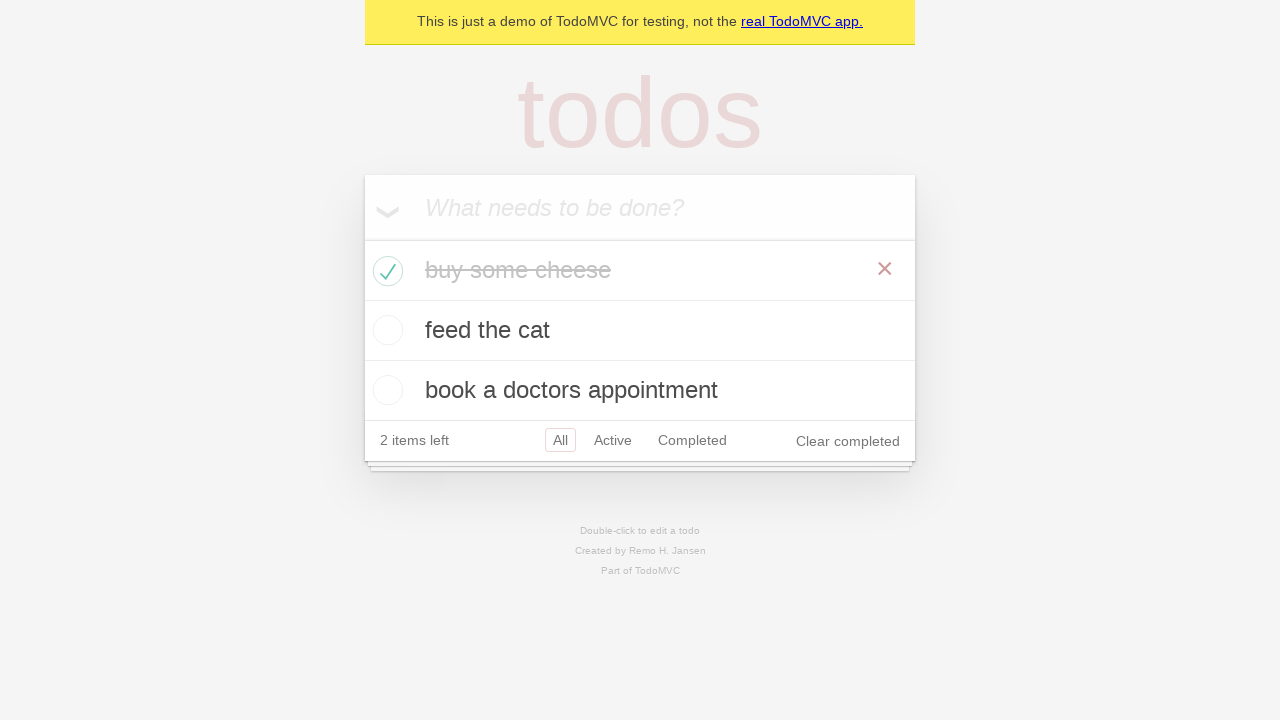

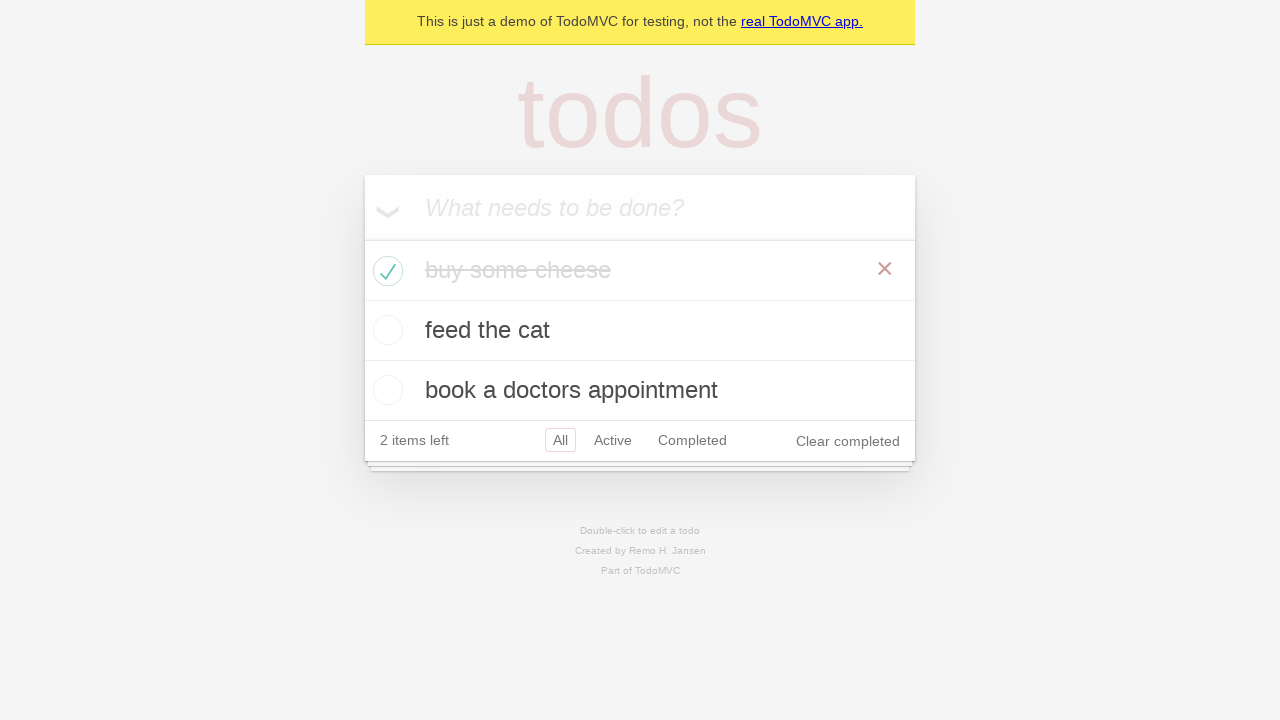